Tests the Practice Form page by navigating to Forms section and selecting hobby checkboxes (Sports and Music)

Starting URL: https://demoqa.com/

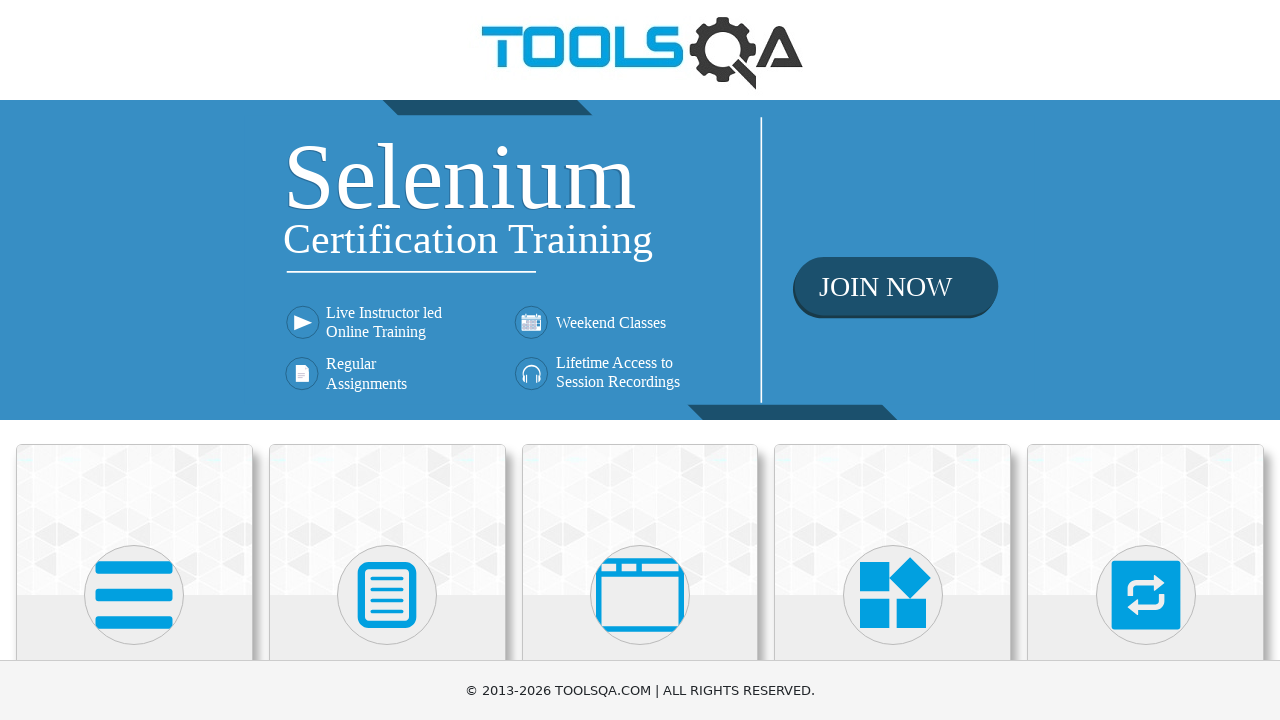

Scrolled down to view available cards
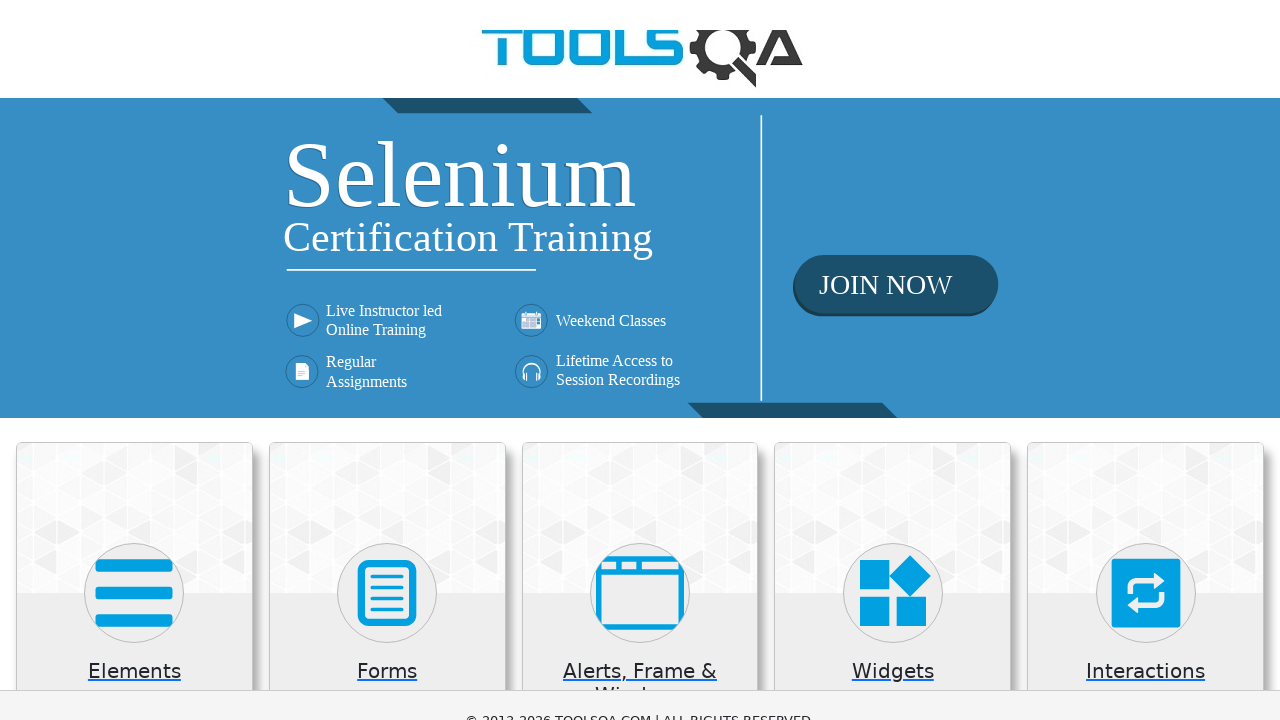

Clicked on Forms card at (387, 6) on xpath=//h5[text()='Forms']
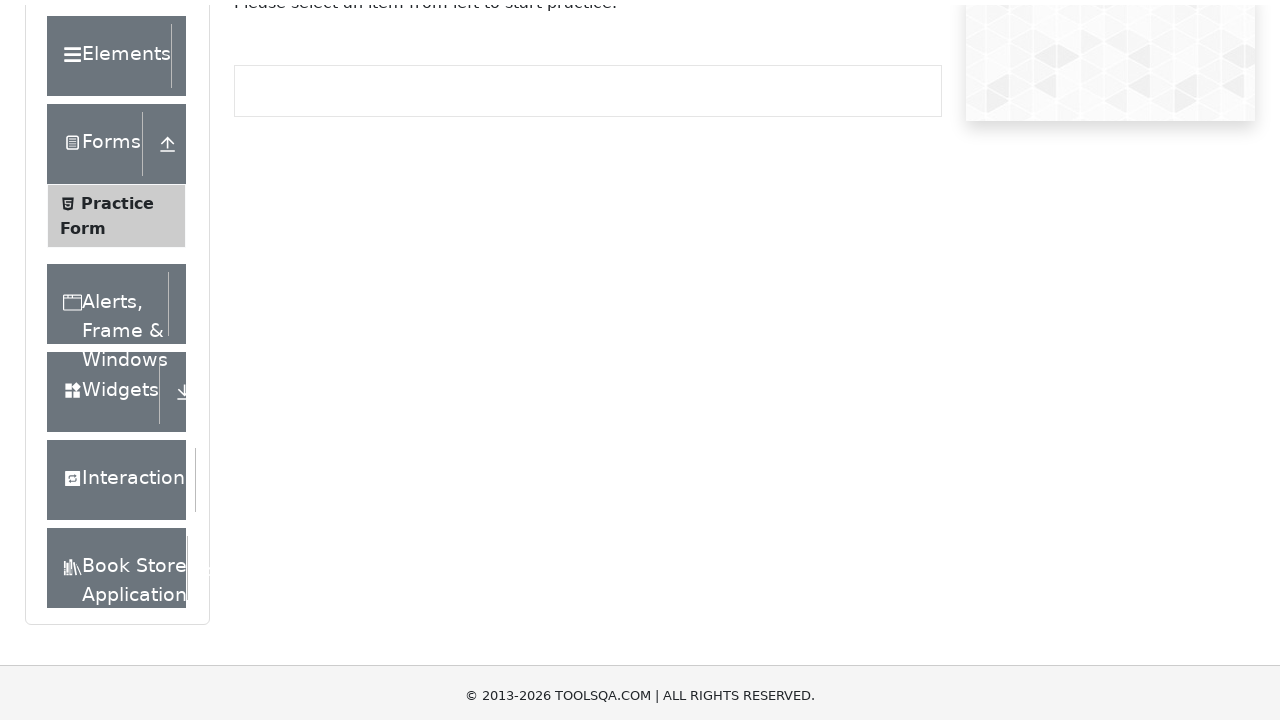

Clicked on Practice Form menu item at (117, 198) on xpath=//span[text()='Practice Form']
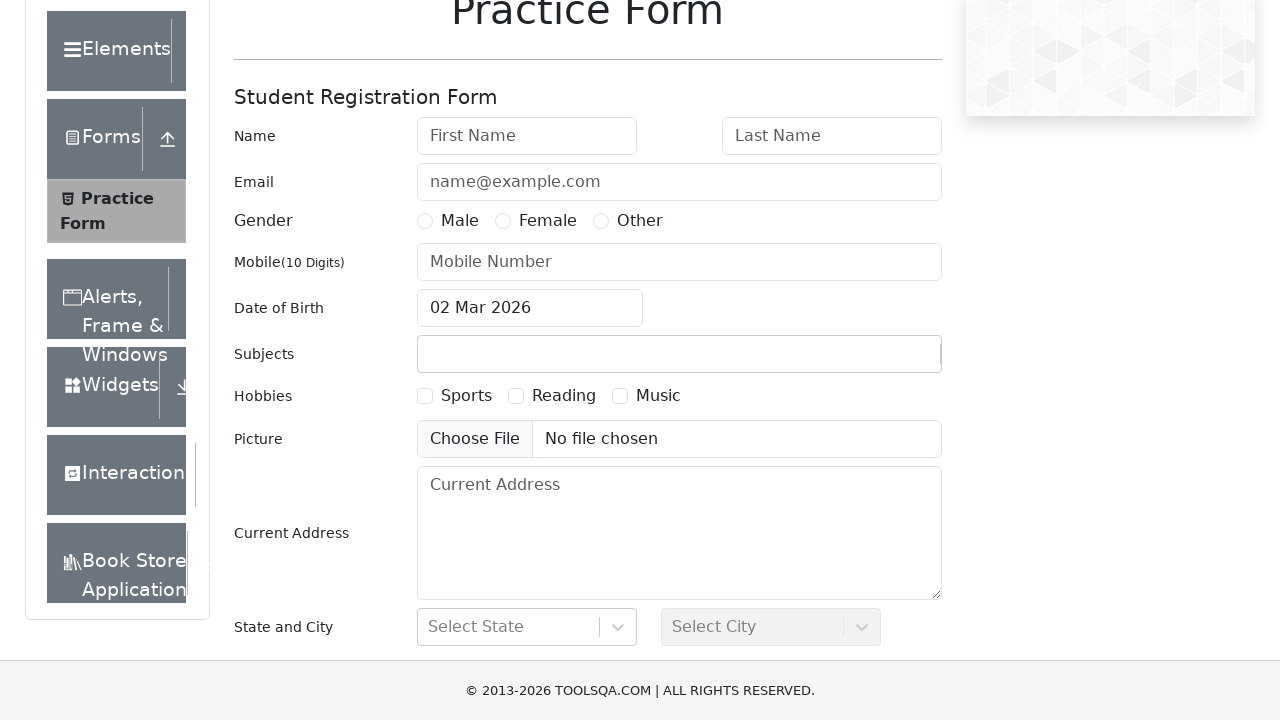

Scrolled down to view hobbies section
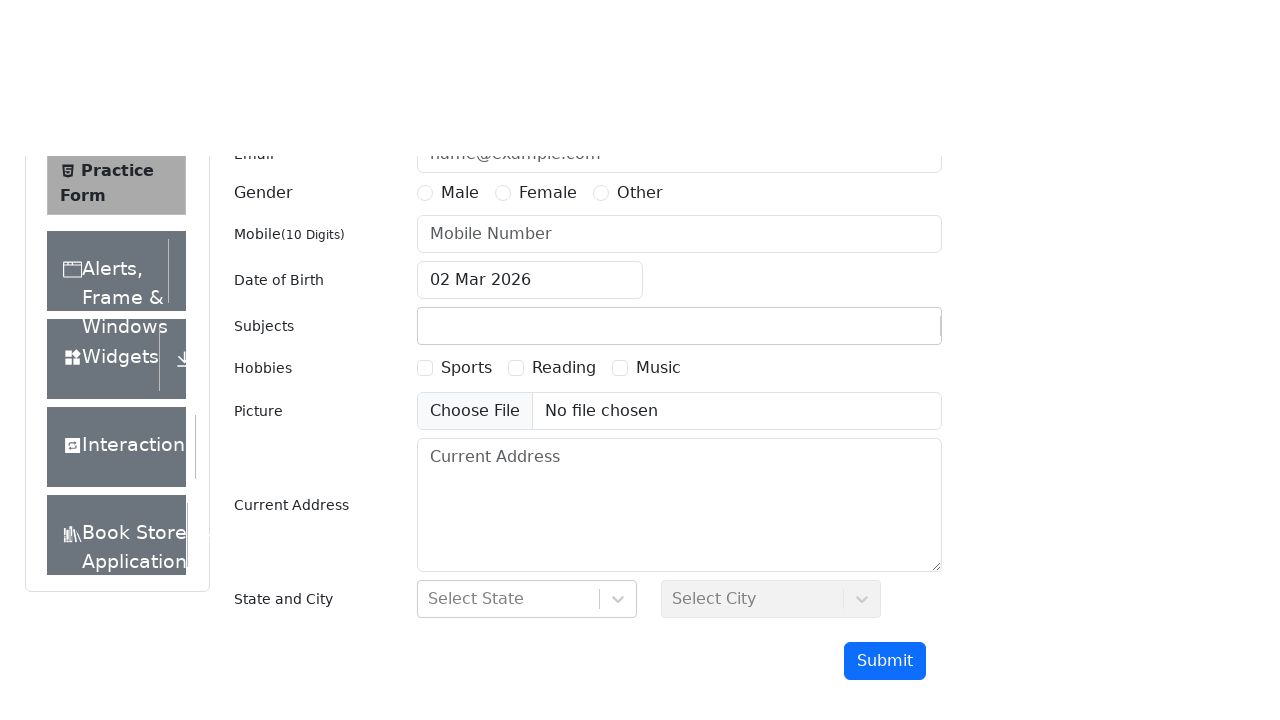

Selected Sports hobby checkbox at (466, 206) on xpath=//label[@for='hobbies-checkbox-1']
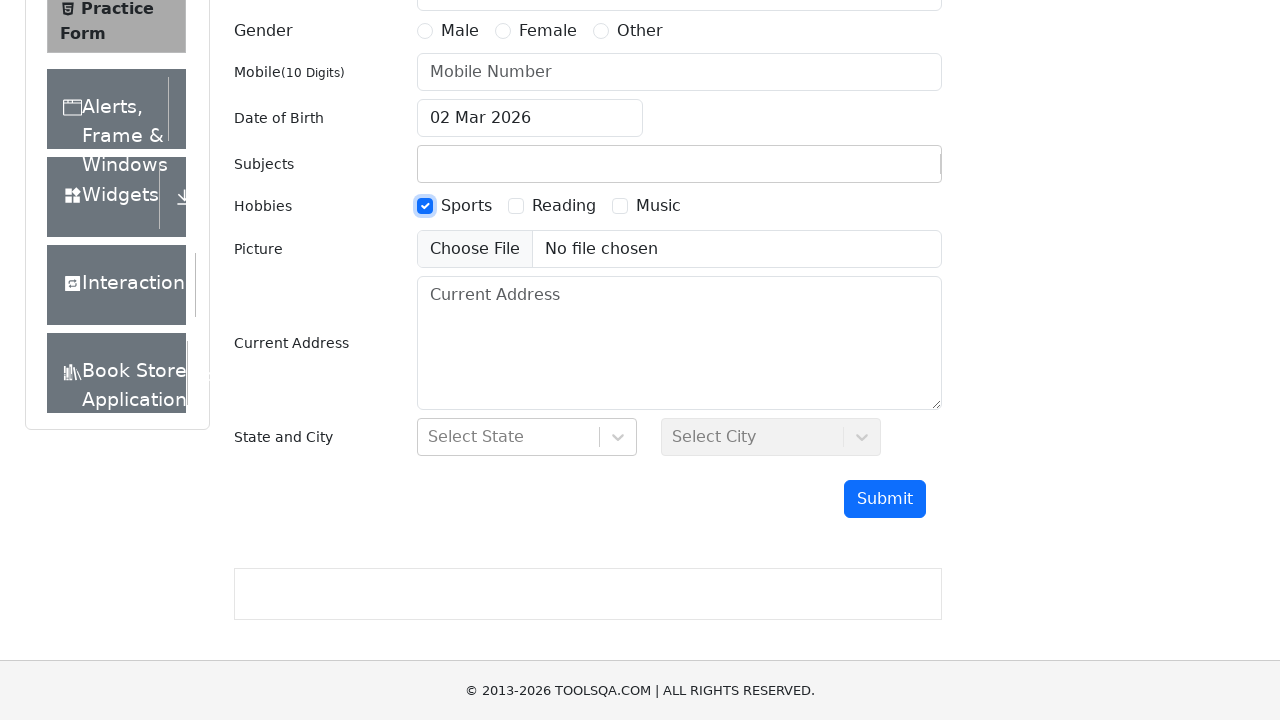

Selected Music hobby checkbox at (658, 206) on xpath=//label[@for='hobbies-checkbox-3']
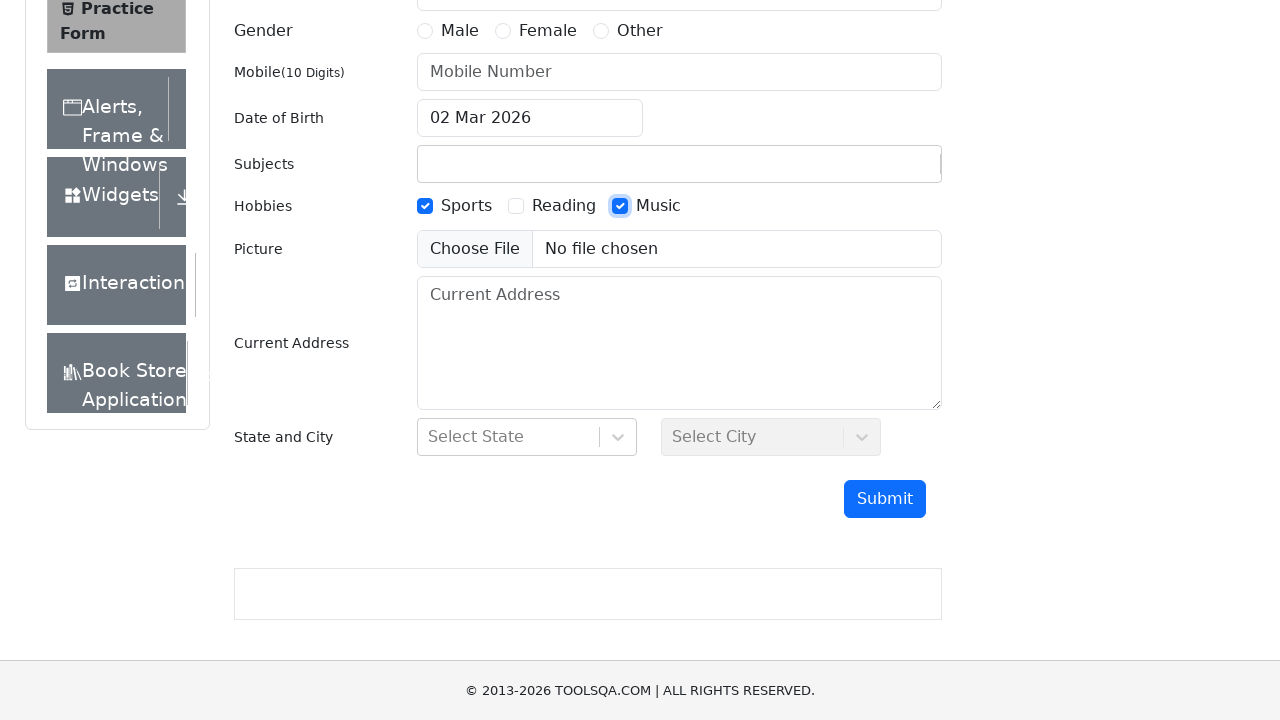

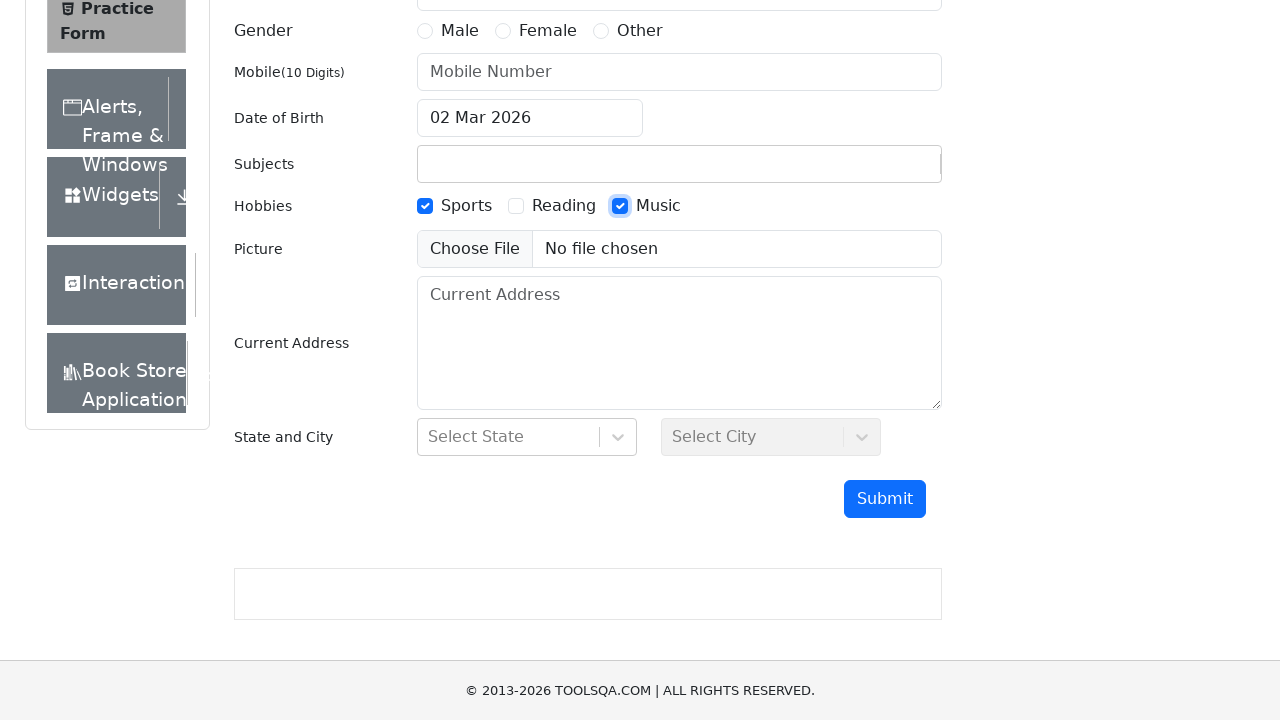